Tests that completed items are removed when clicking the 'Clear completed' button.

Starting URL: https://demo.playwright.dev/todomvc

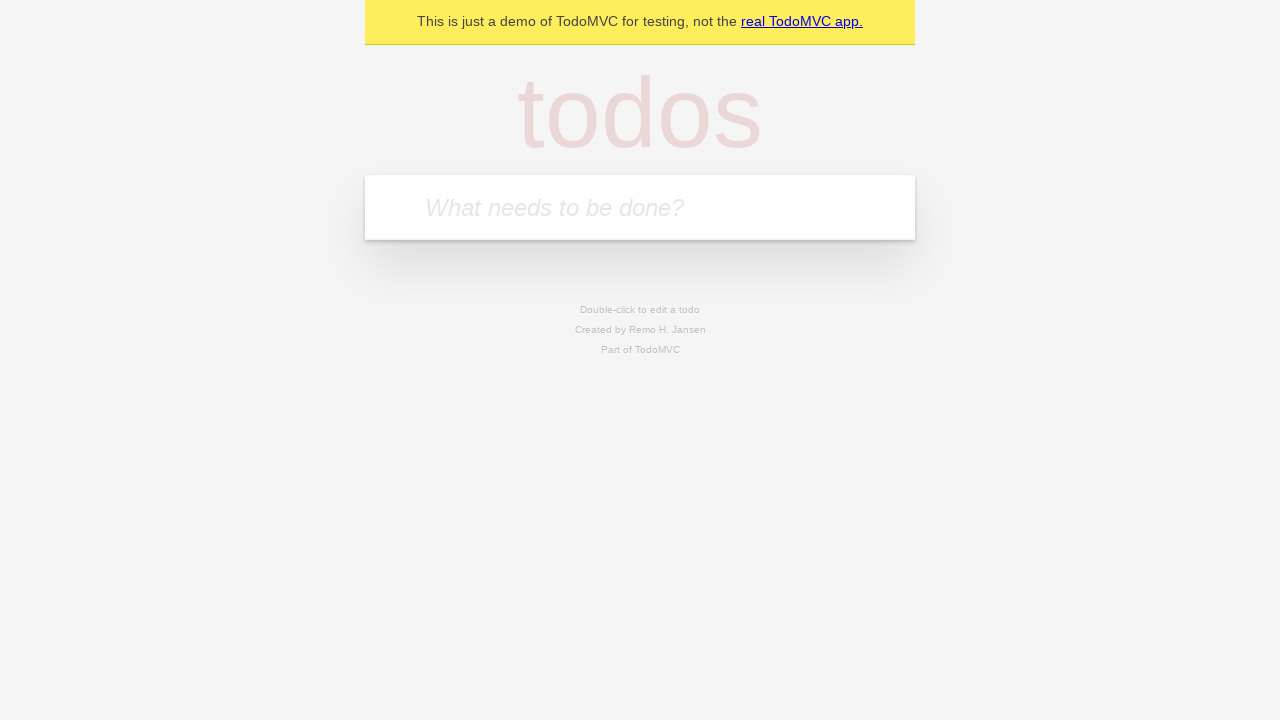

Filled todo input with 'buy some cheese' on internal:attr=[placeholder="What needs to be done?"i]
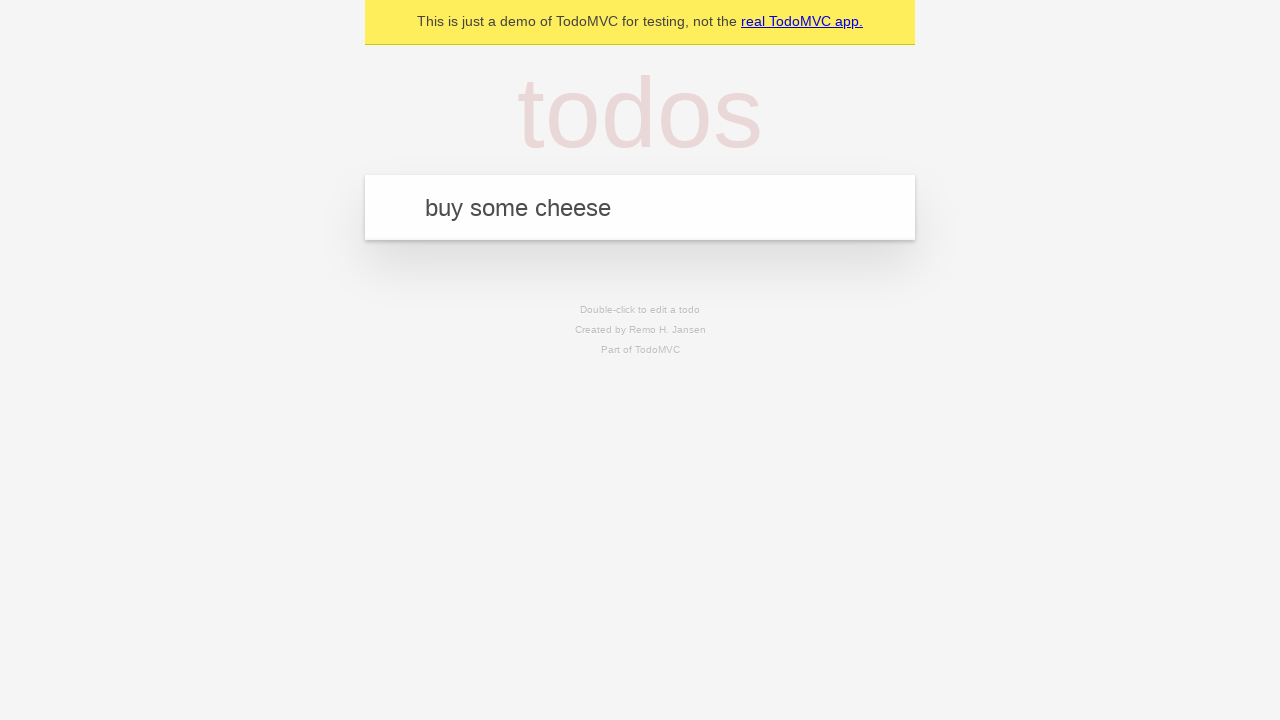

Pressed Enter to add first todo on internal:attr=[placeholder="What needs to be done?"i]
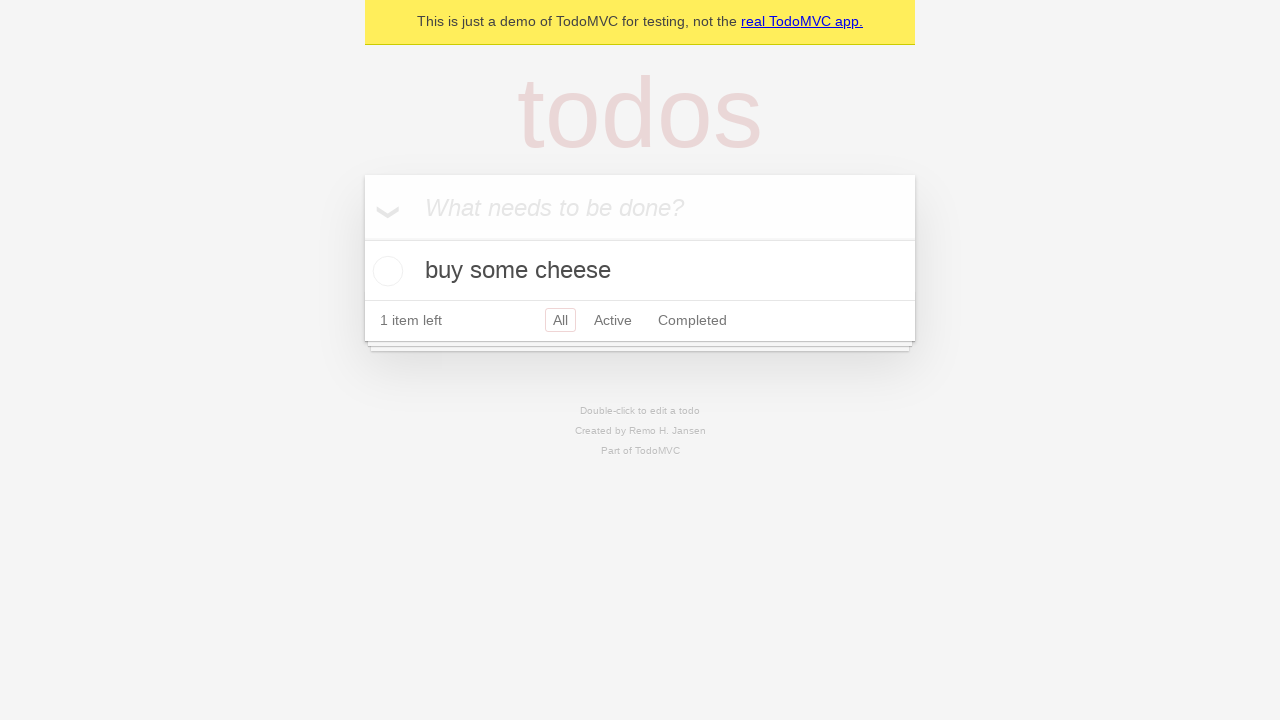

Filled todo input with 'feed the cat' on internal:attr=[placeholder="What needs to be done?"i]
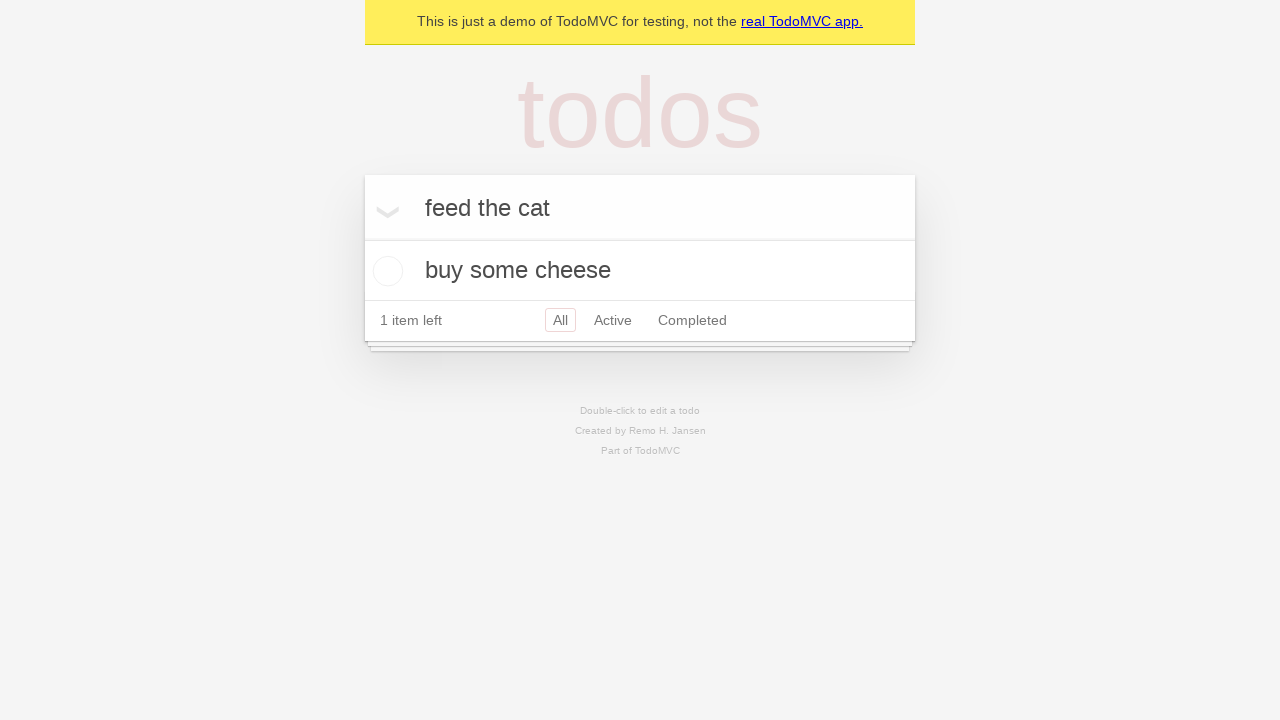

Pressed Enter to add second todo on internal:attr=[placeholder="What needs to be done?"i]
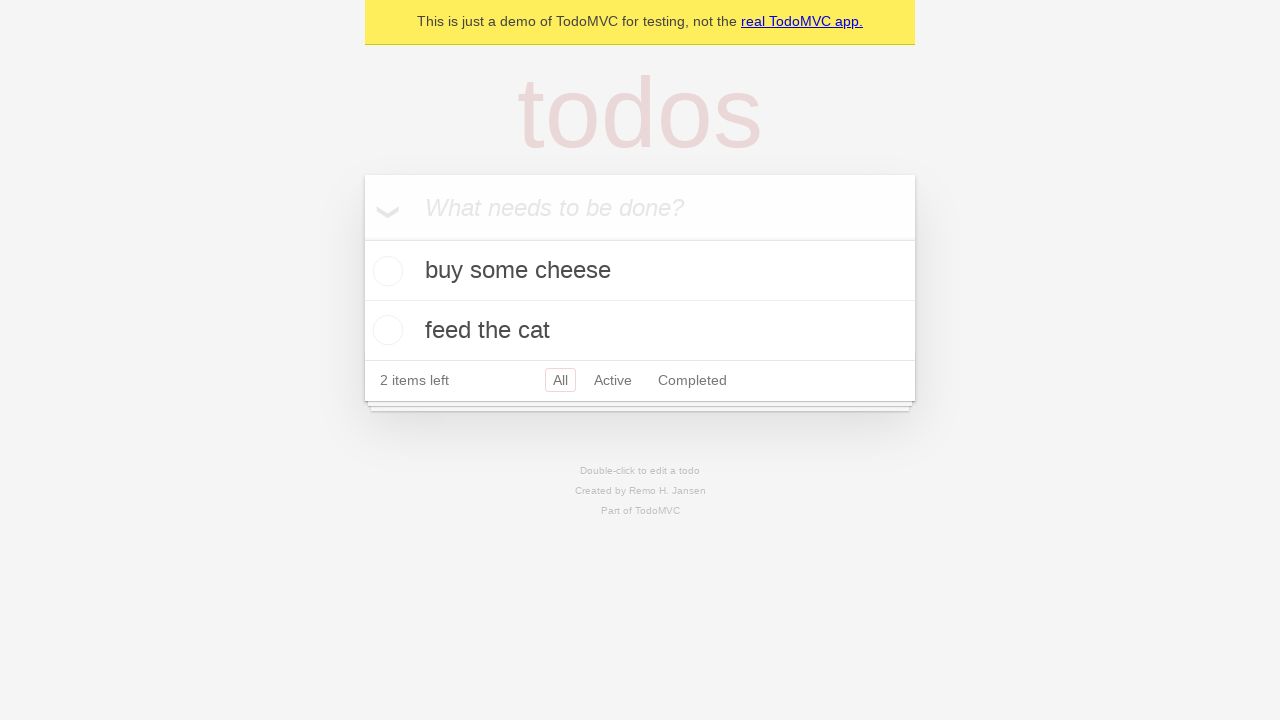

Filled todo input with 'book a doctors appointment' on internal:attr=[placeholder="What needs to be done?"i]
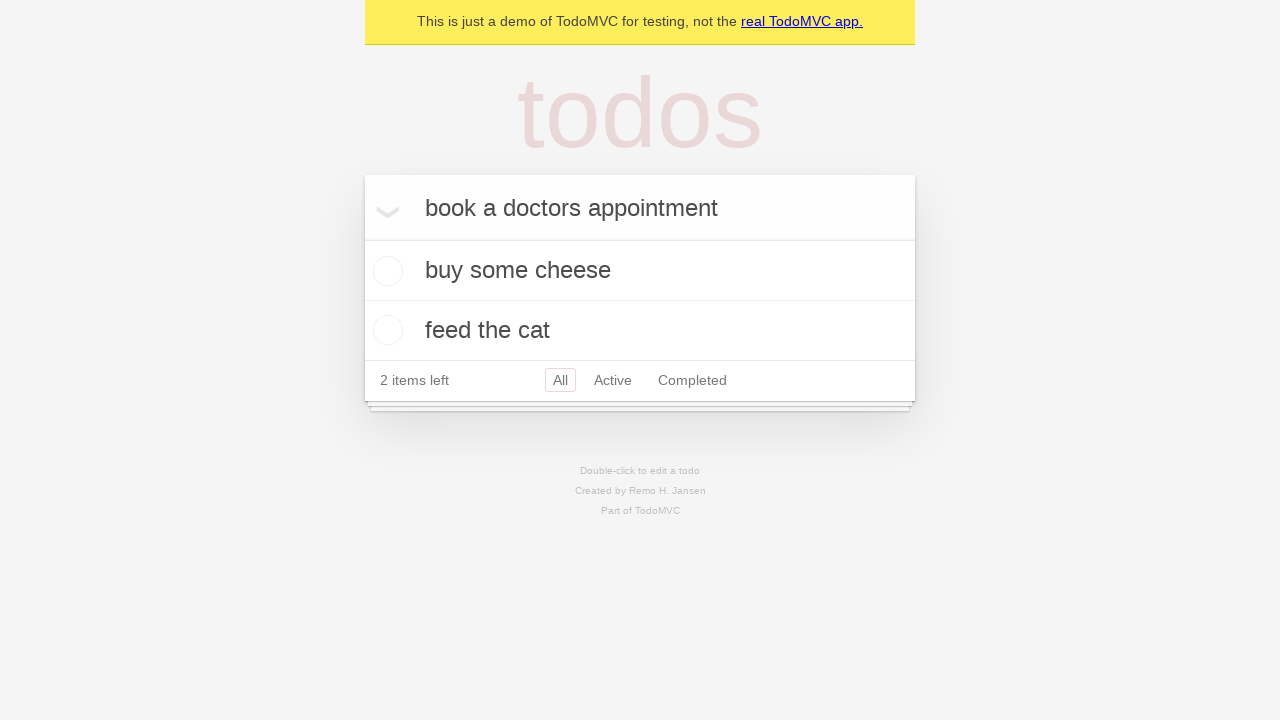

Pressed Enter to add third todo on internal:attr=[placeholder="What needs to be done?"i]
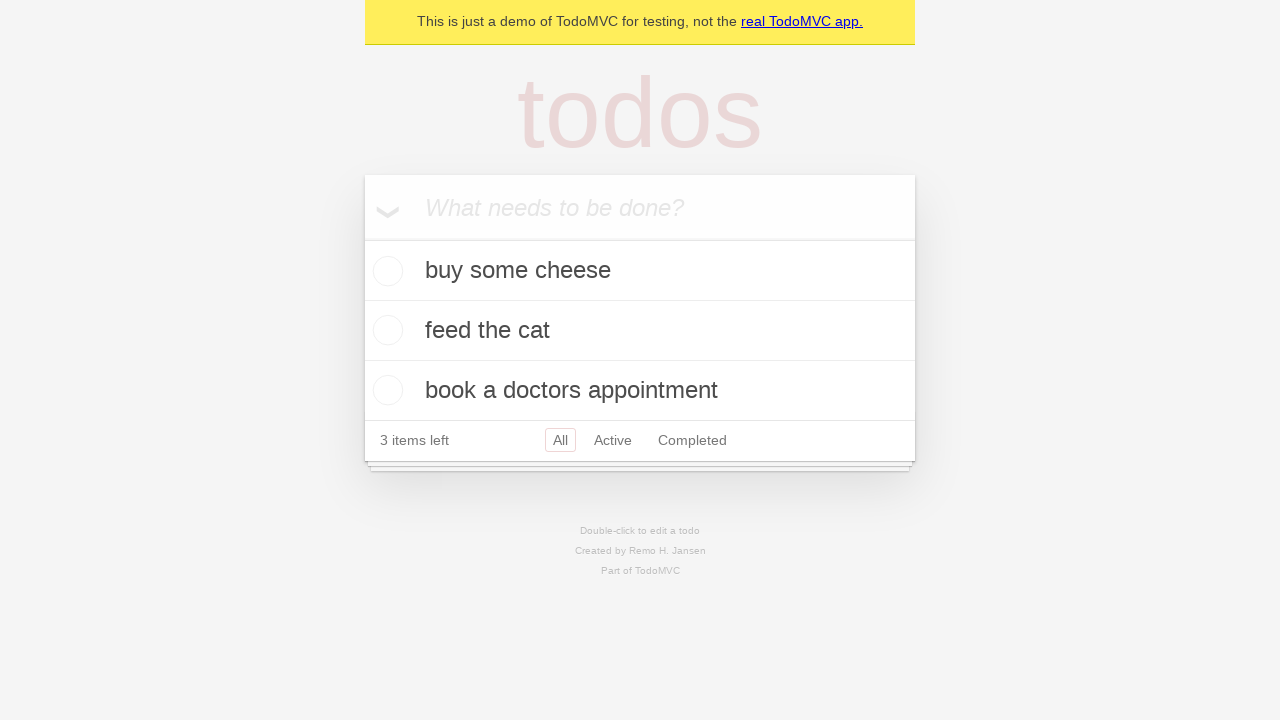

Waited for all 3 todos to be added to the page
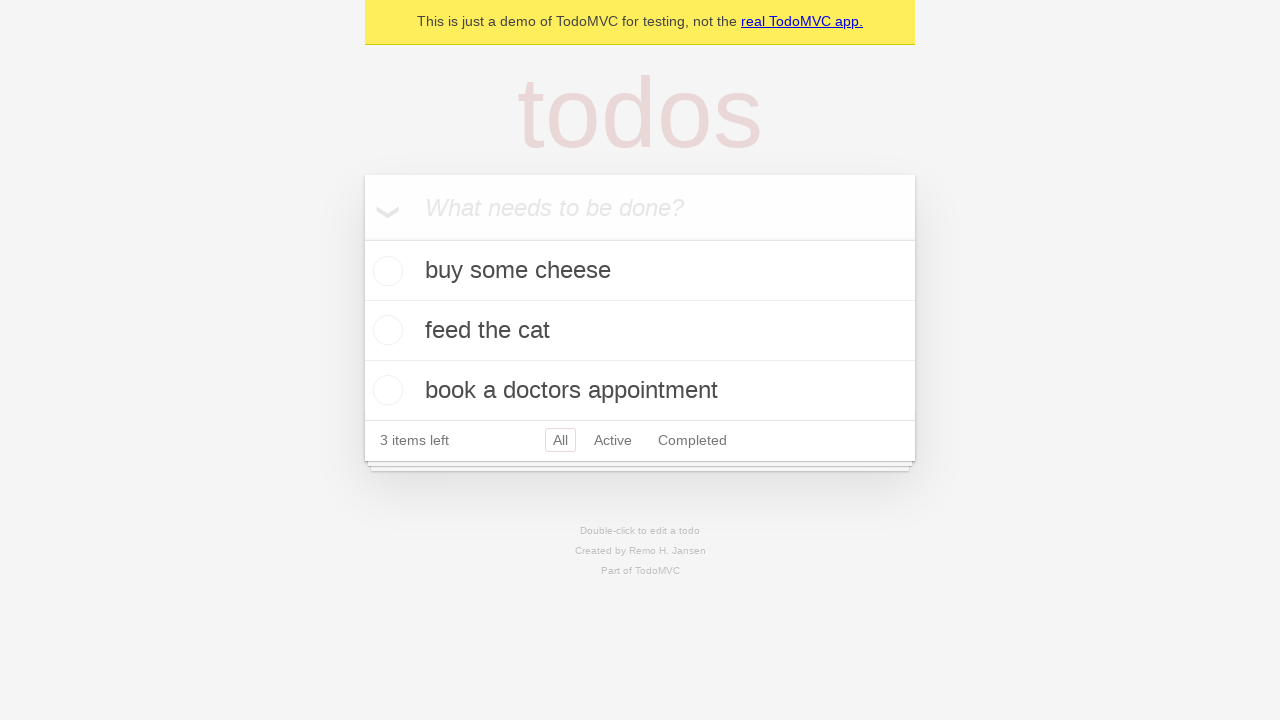

Checked the second todo item as completed at (385, 330) on internal:testid=[data-testid="todo-item"s] >> nth=1 >> internal:role=checkbox
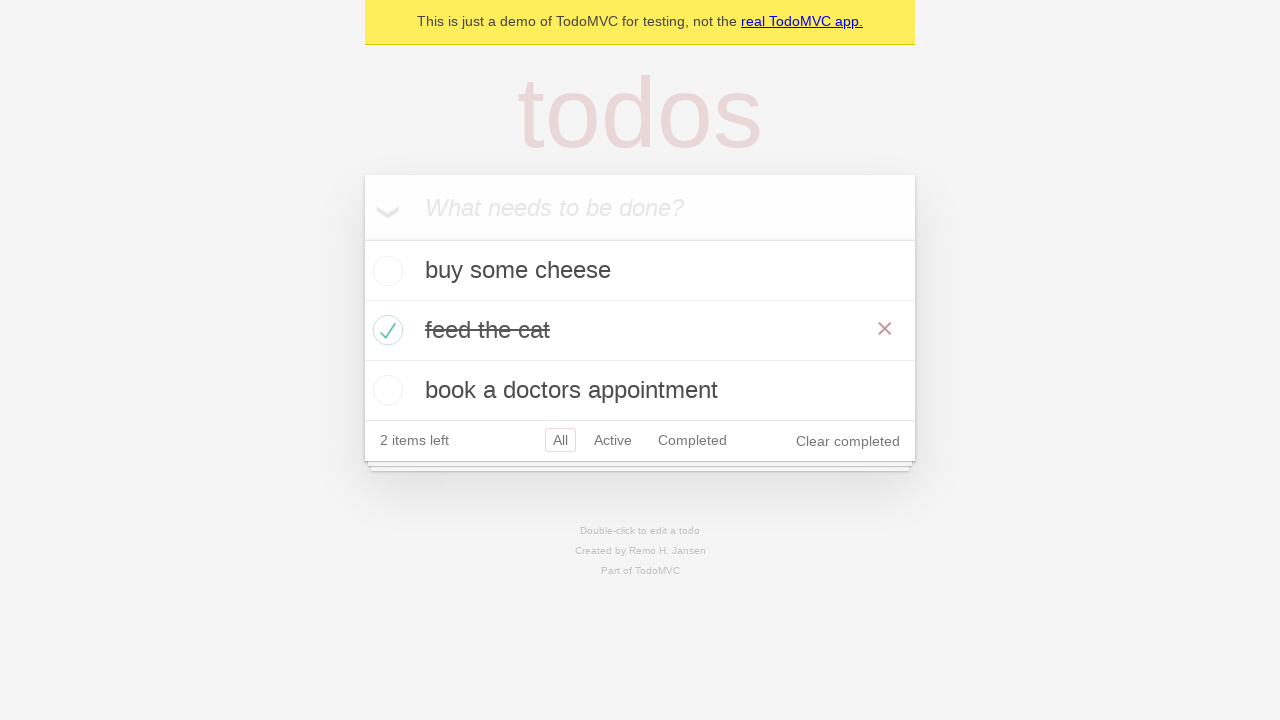

Clicked 'Clear completed' button to remove the completed todo at (848, 441) on internal:role=button[name="Clear completed"i]
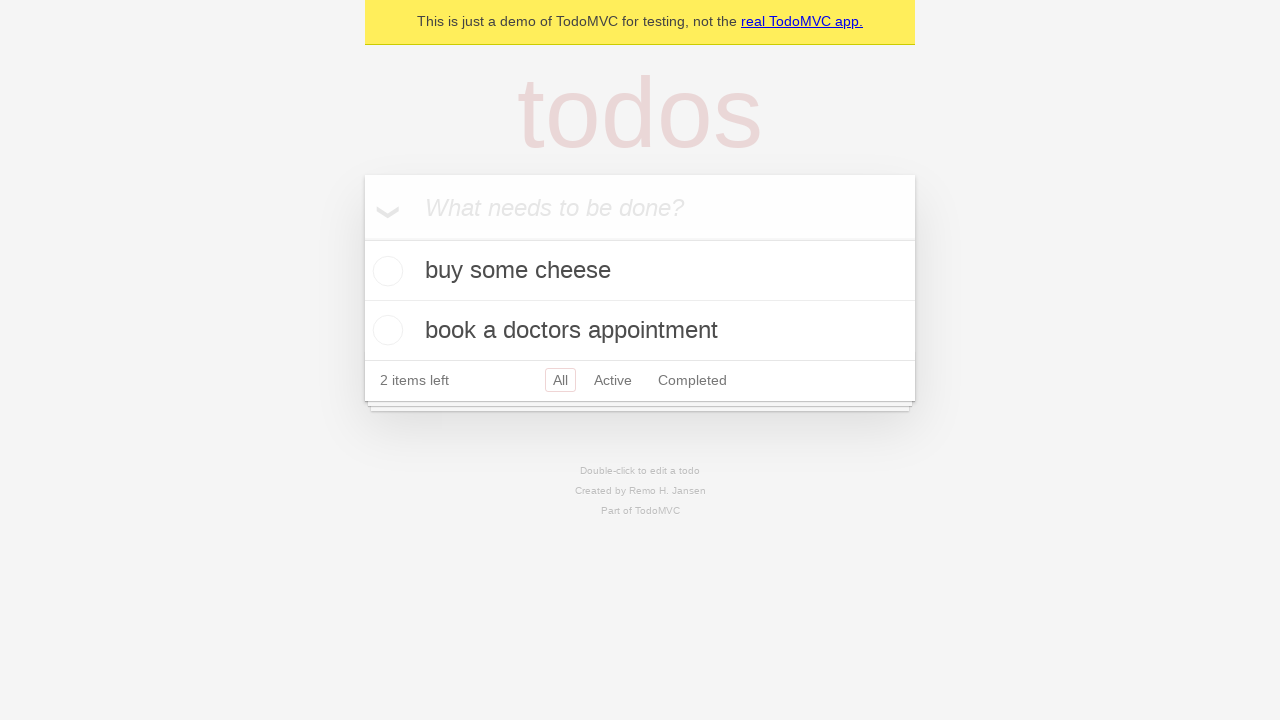

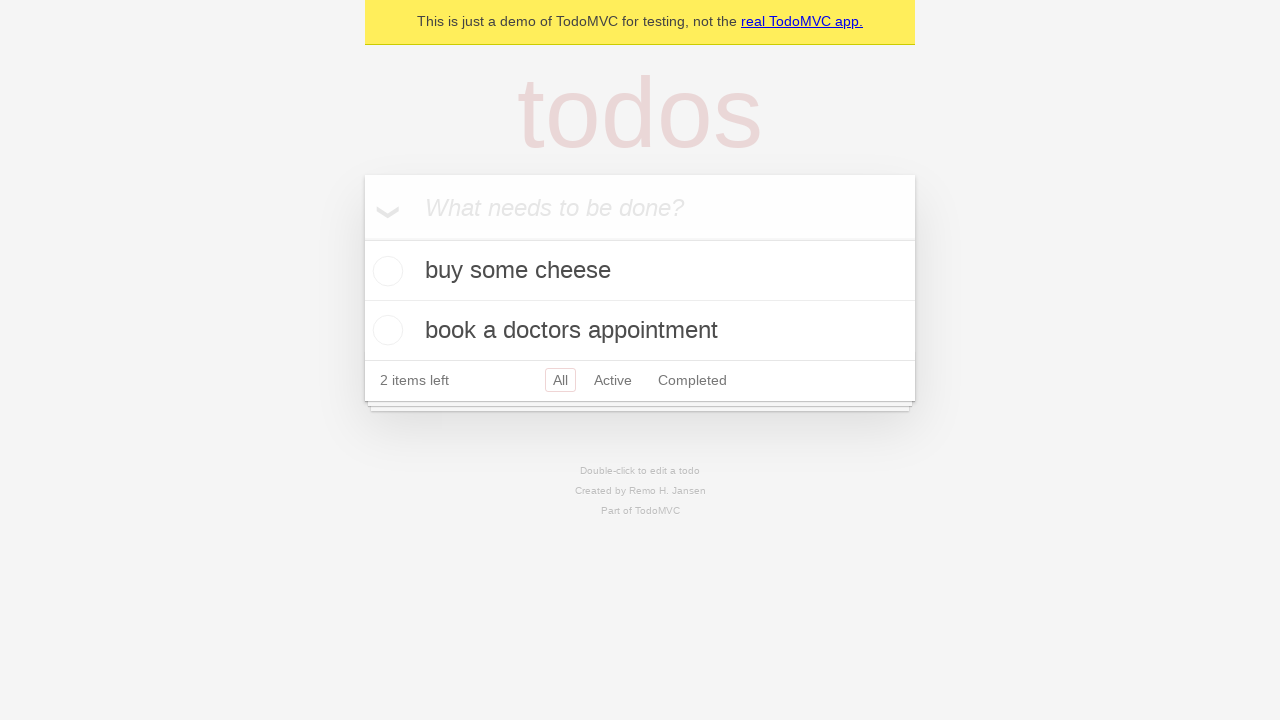